Tests click and hold drag selection by selecting items 1 through 4 using mouse drag action on a jQuery selectable widget.

Starting URL: https://automationfc.github.io/jquery-selectable/

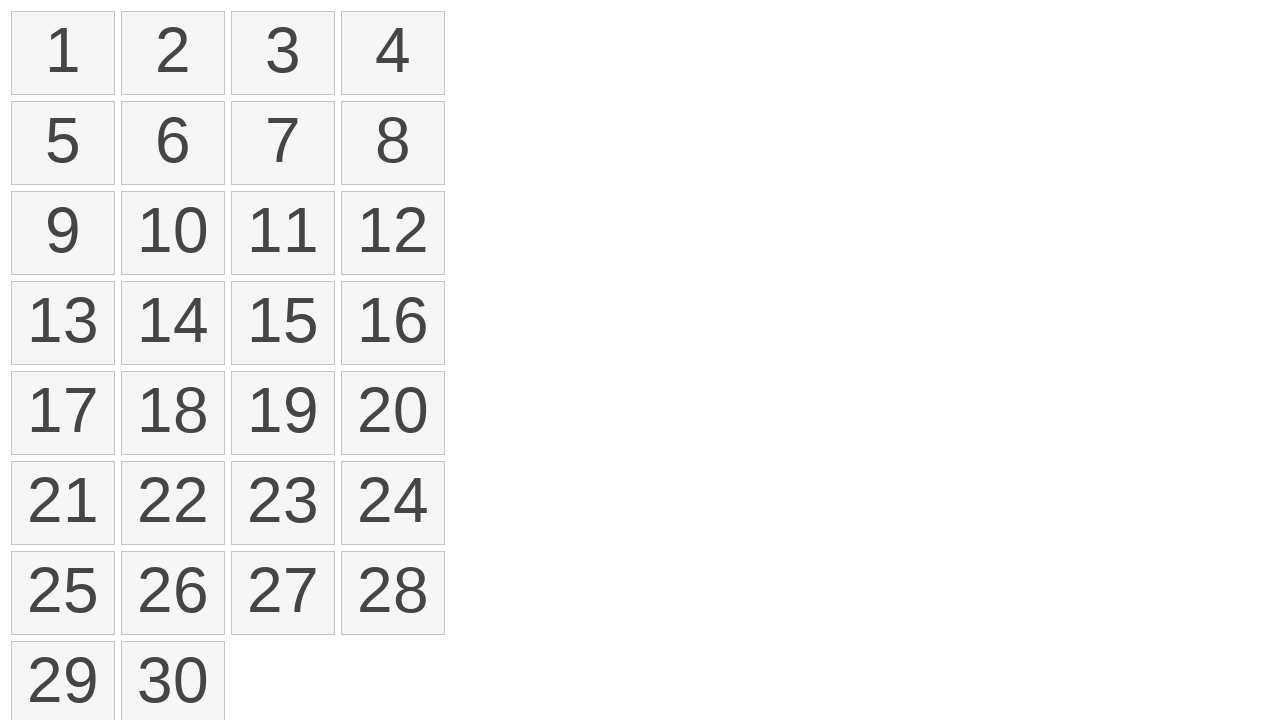

Waited for selectable items to load
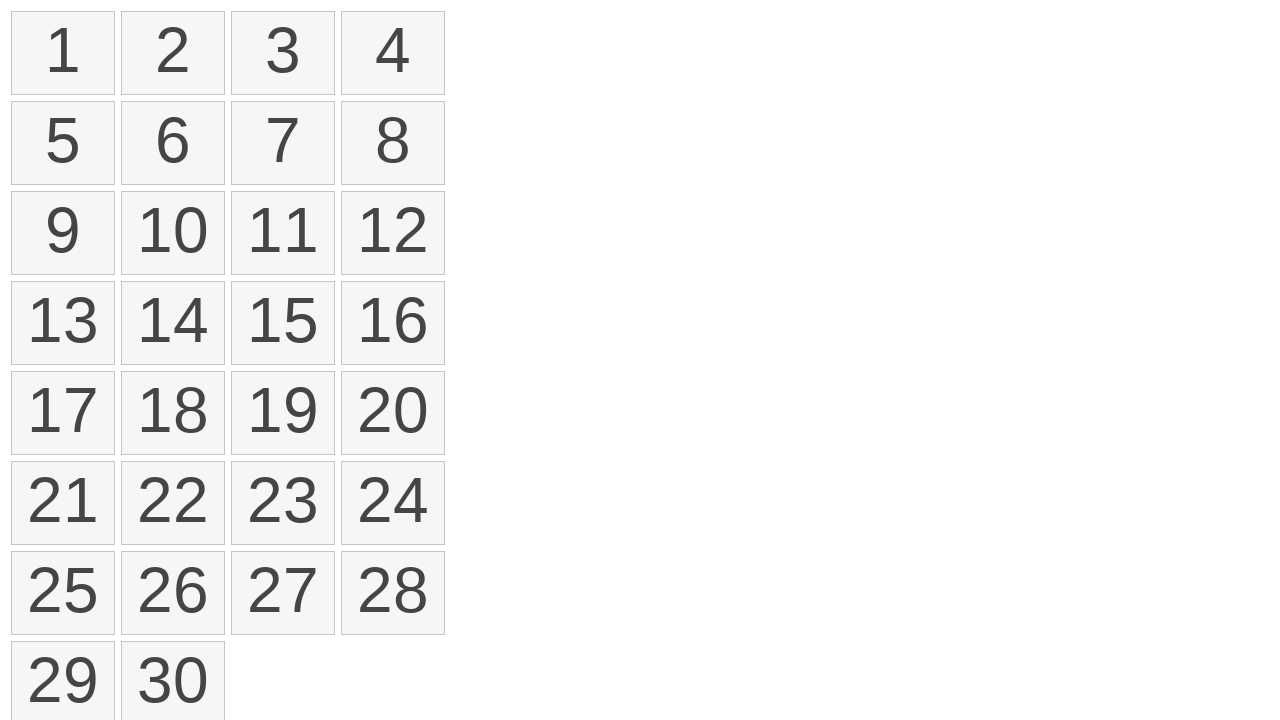

Located first selectable item
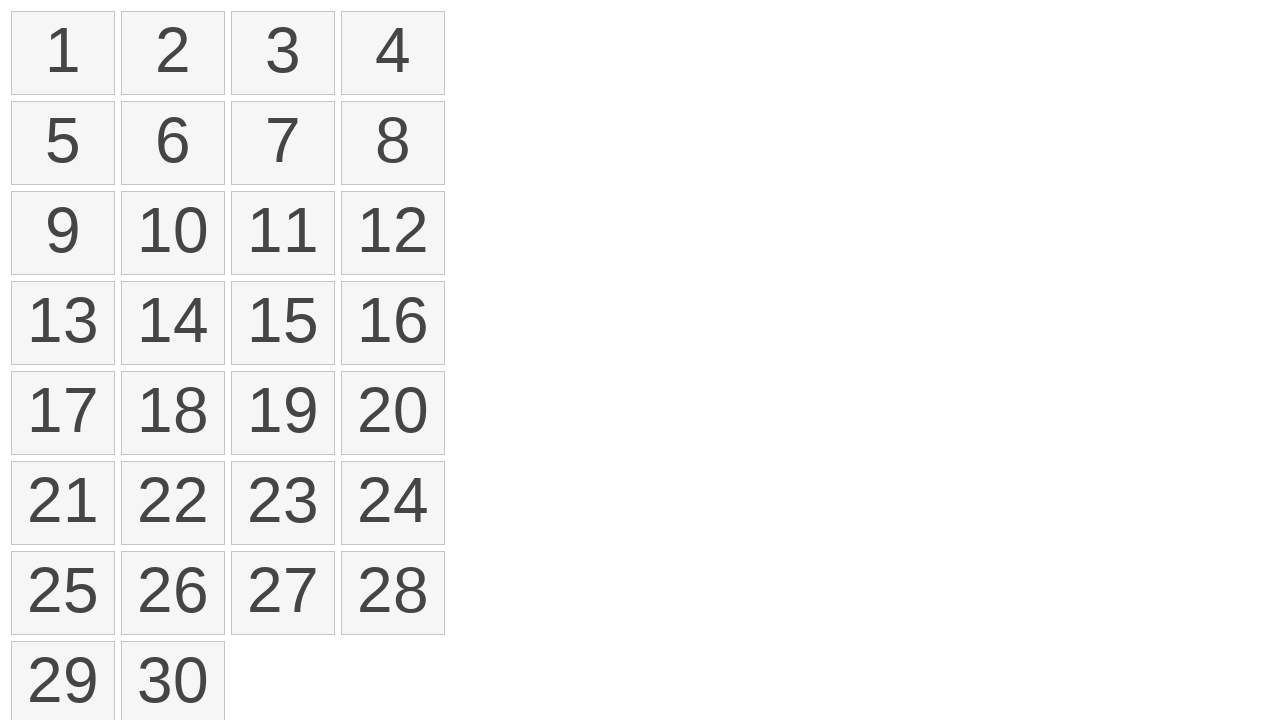

Located fourth selectable item
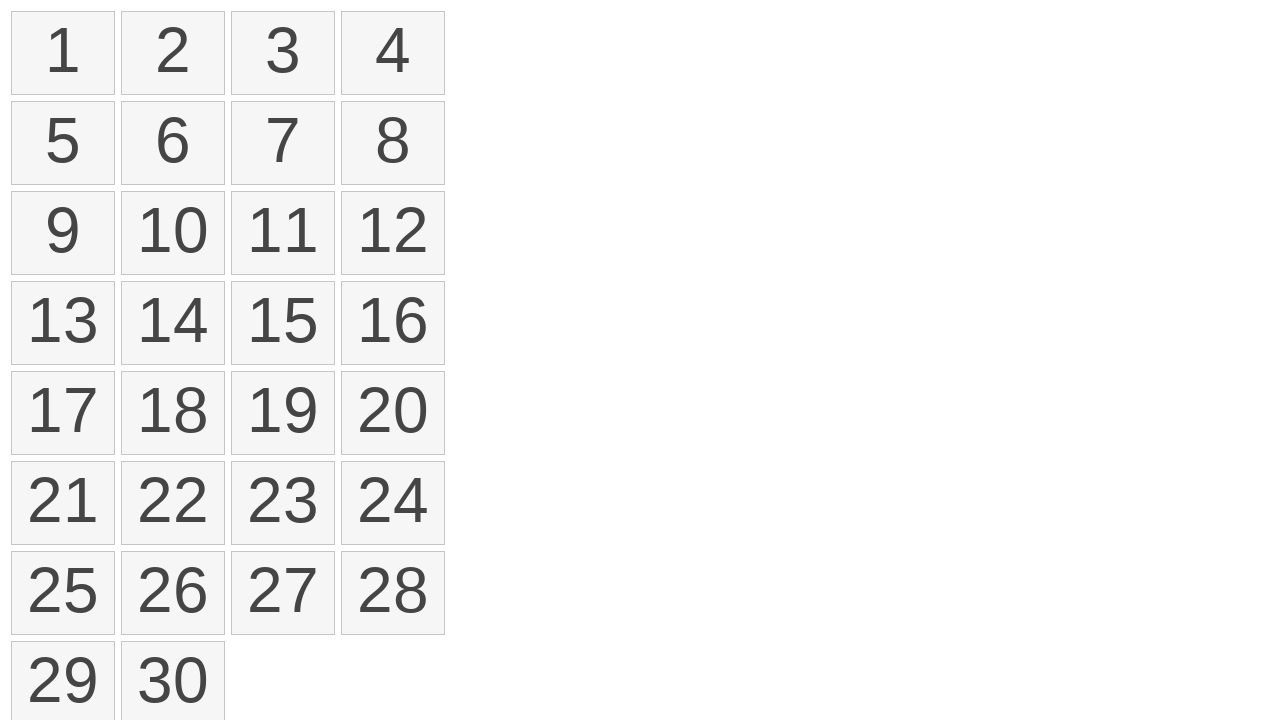

Dragged from first item to fourth item to select items 1-4 at (393, 53)
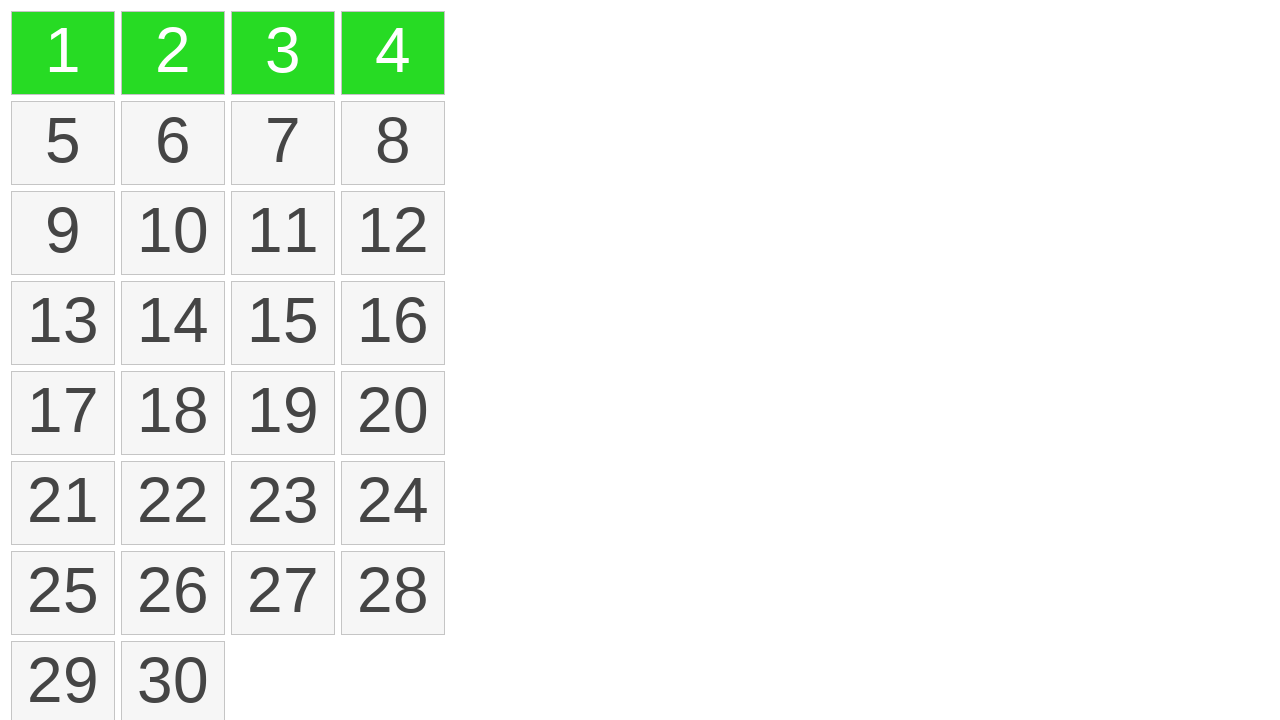

Counted selected items: 4 items are selected
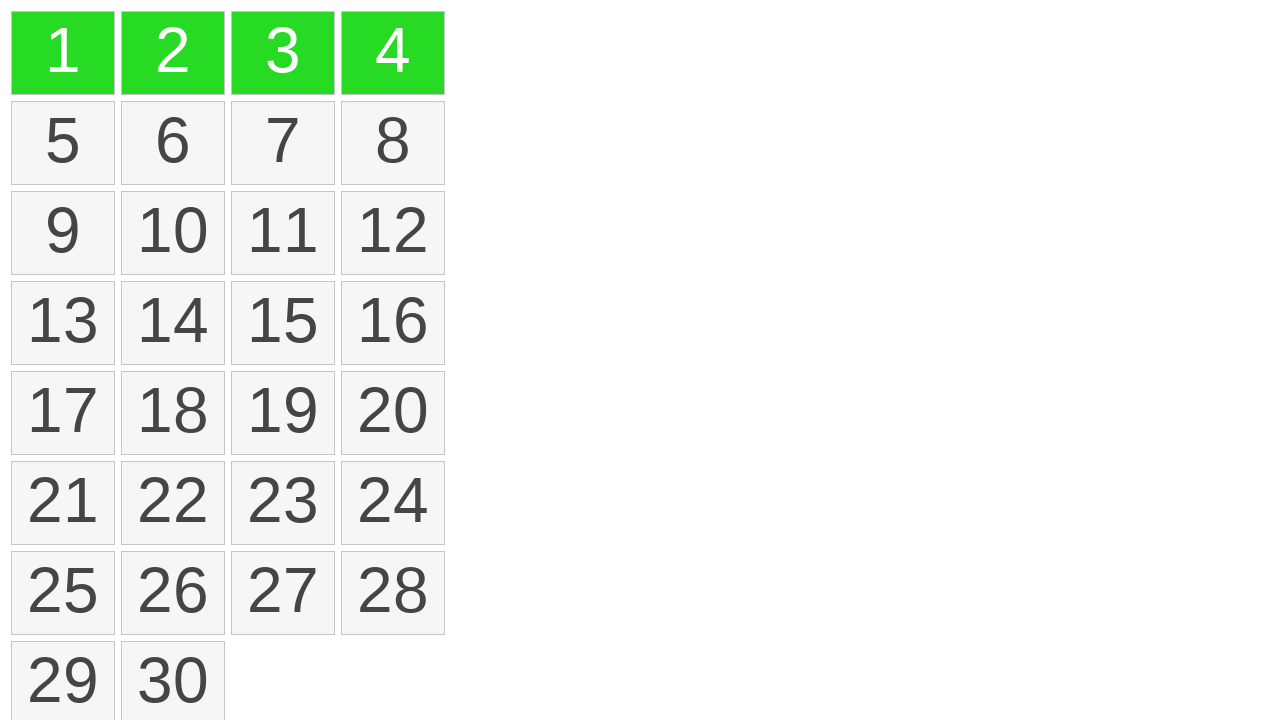

Assertion passed: 4 items are selected as expected
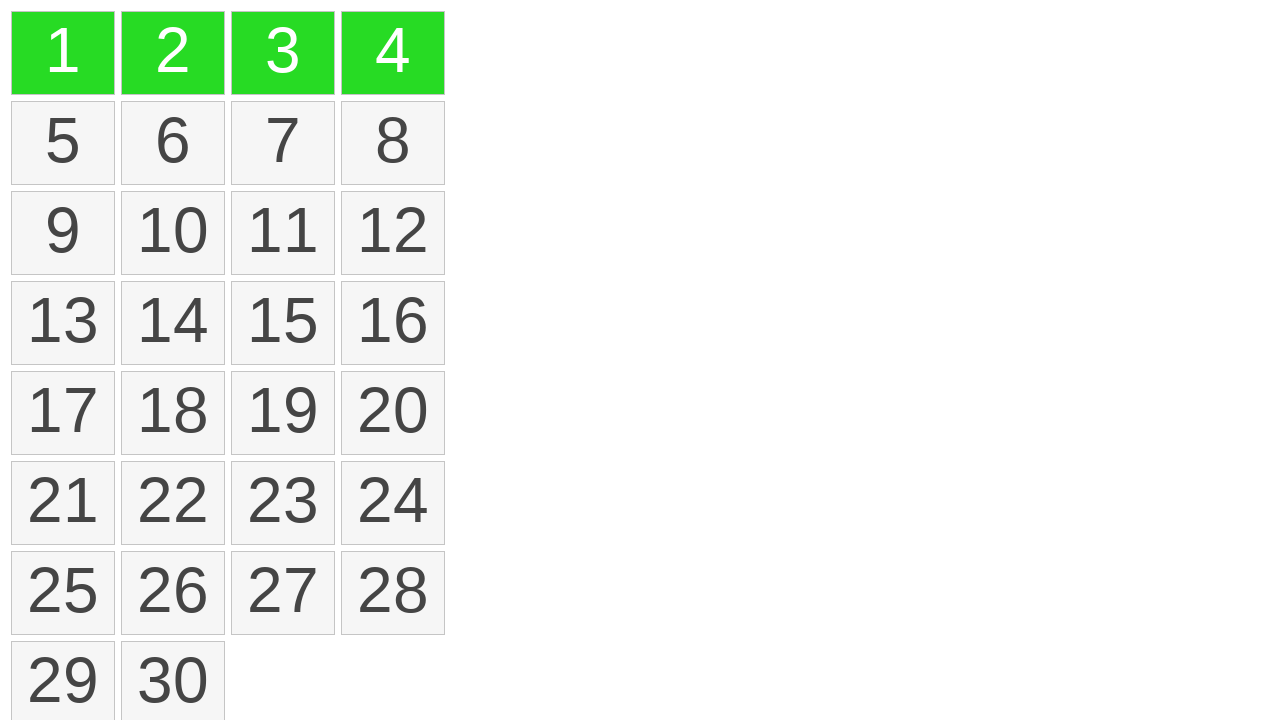

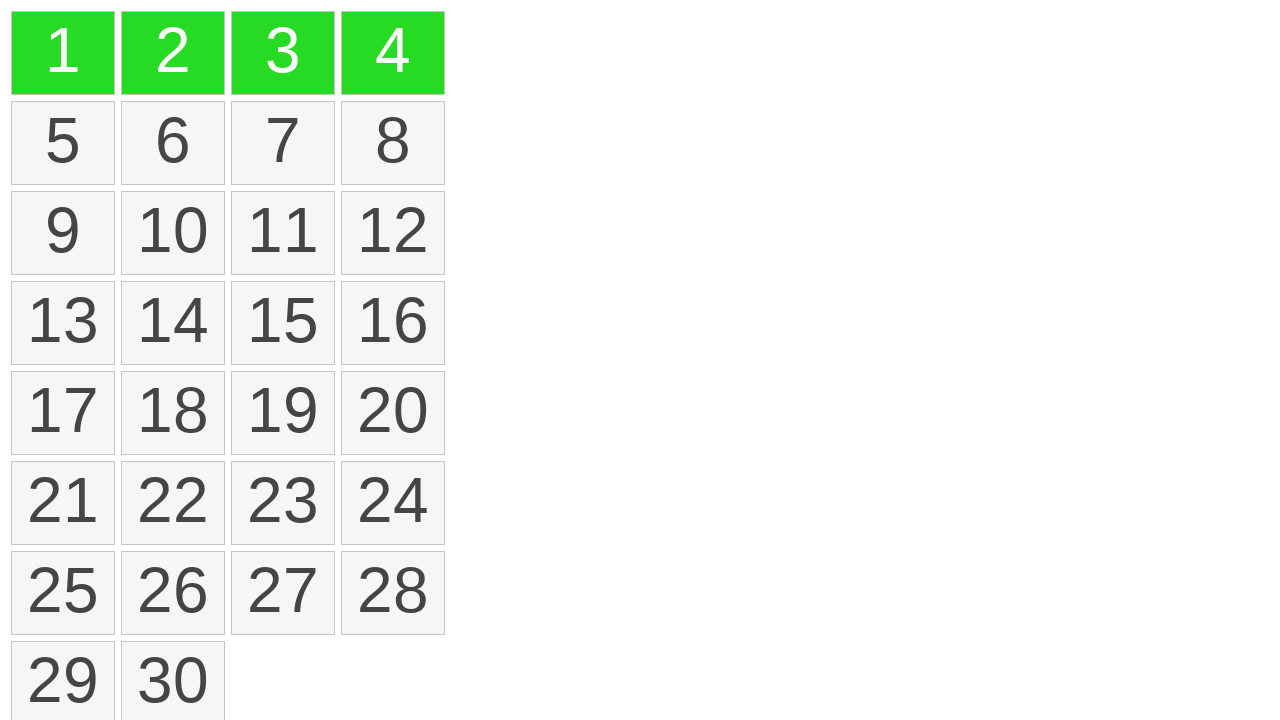